Tests a form submission by entering an email address and clicking the submit button, then verifies a success alert is displayed.

Starting URL: http://library-app.firebaseapp.com

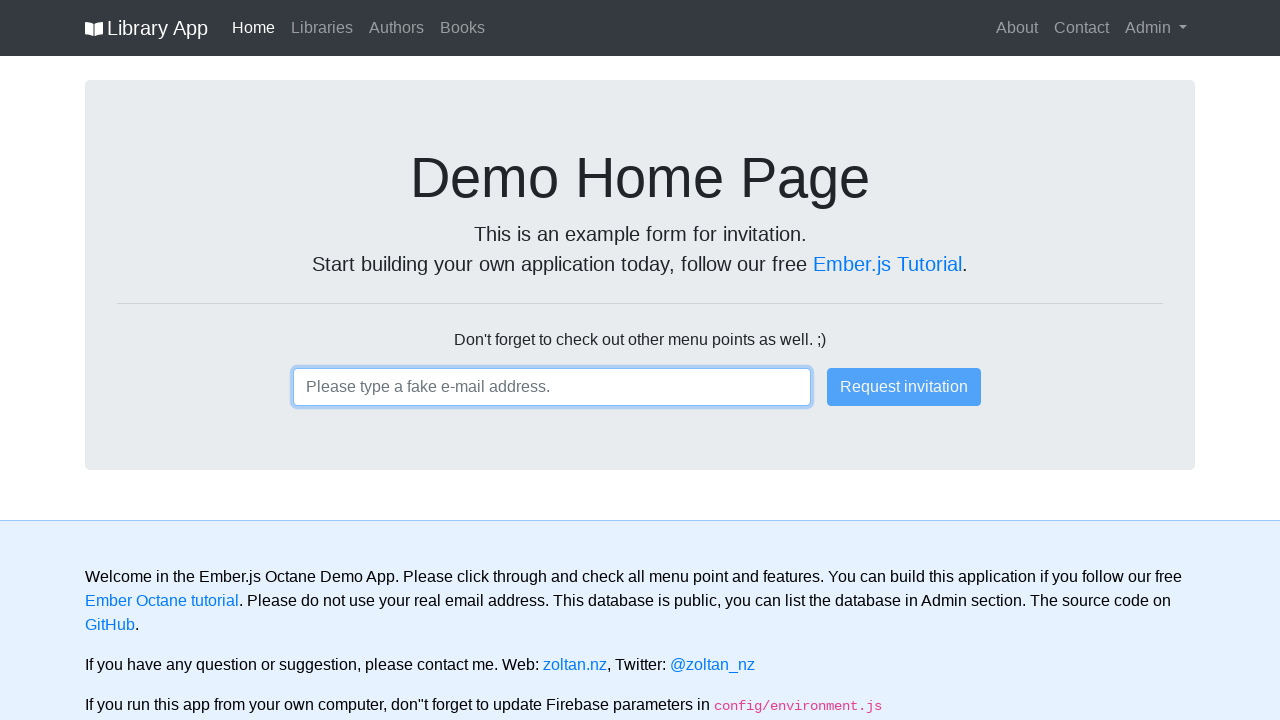

Filled email input field with 'testsubscriber@example.com' on input
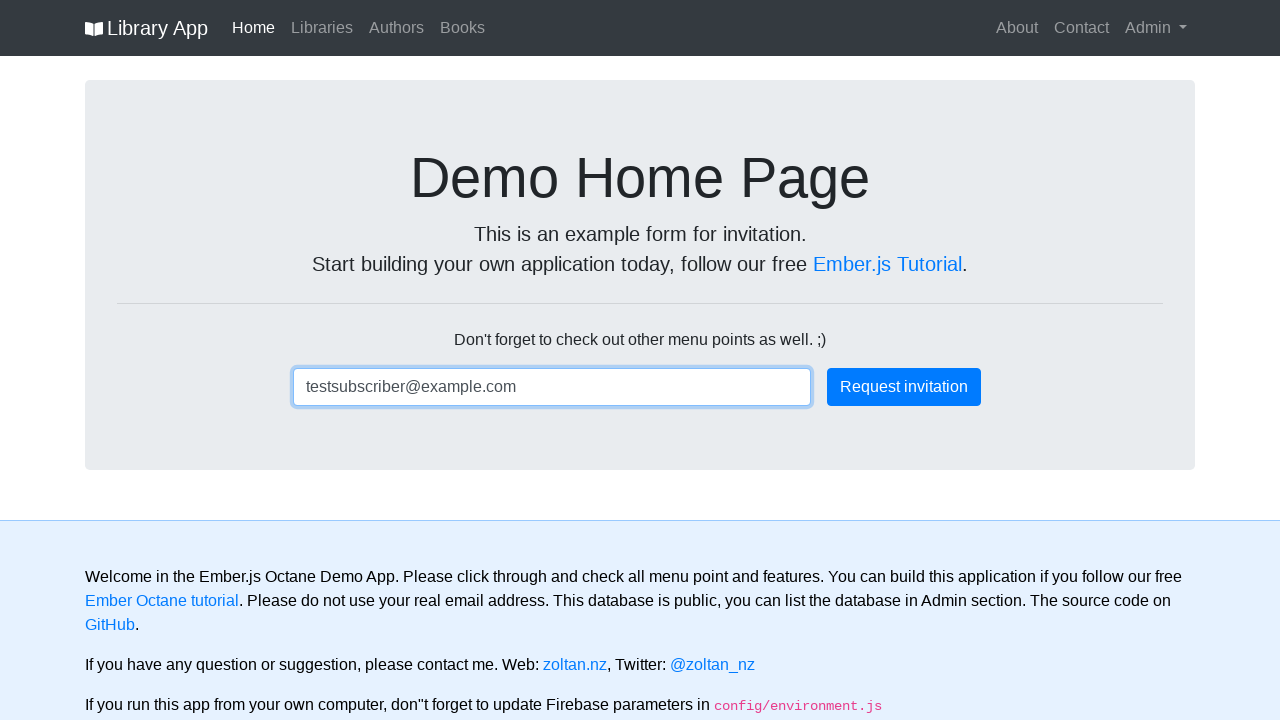

Clicked the primary submit button at (904, 387) on .btn-primary
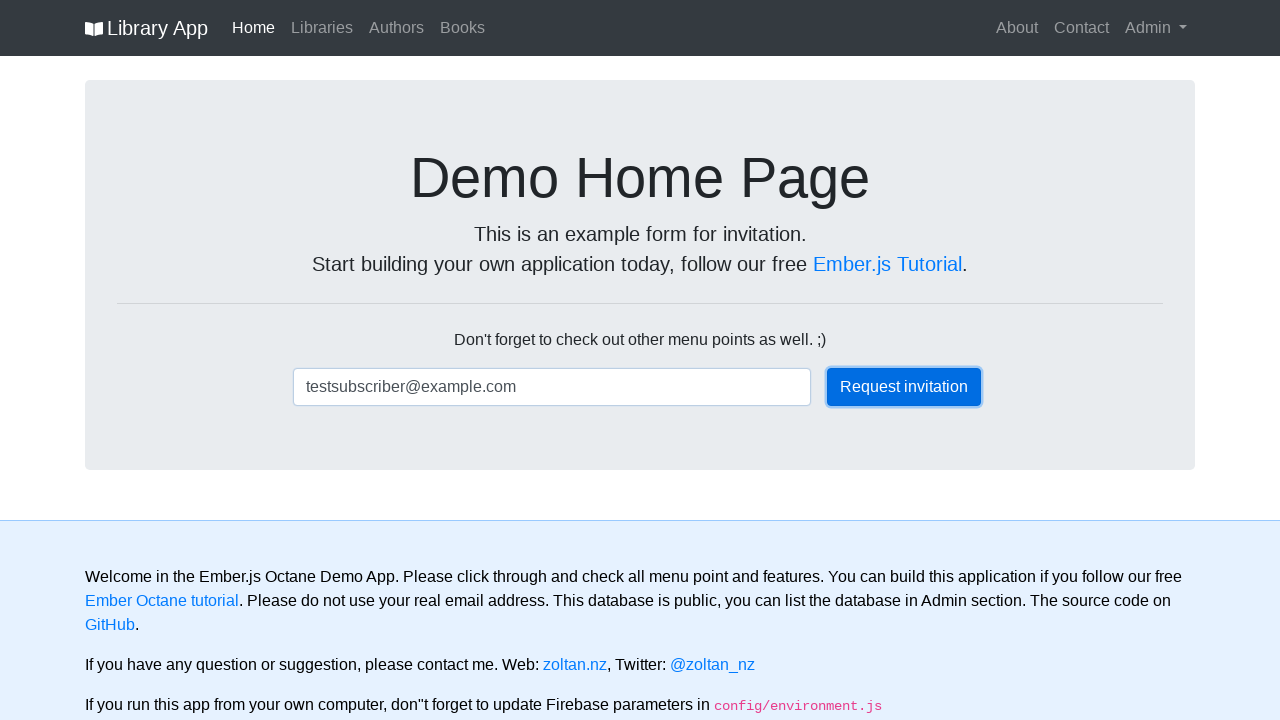

Success alert appeared after form submission
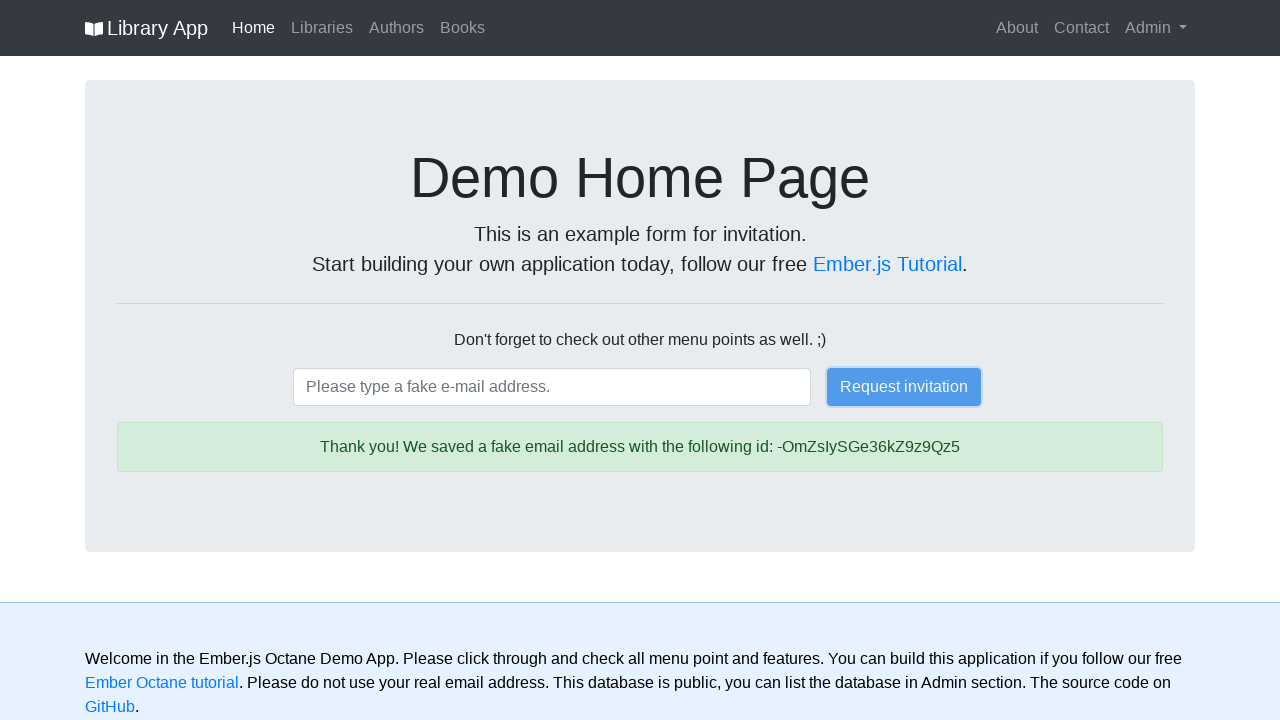

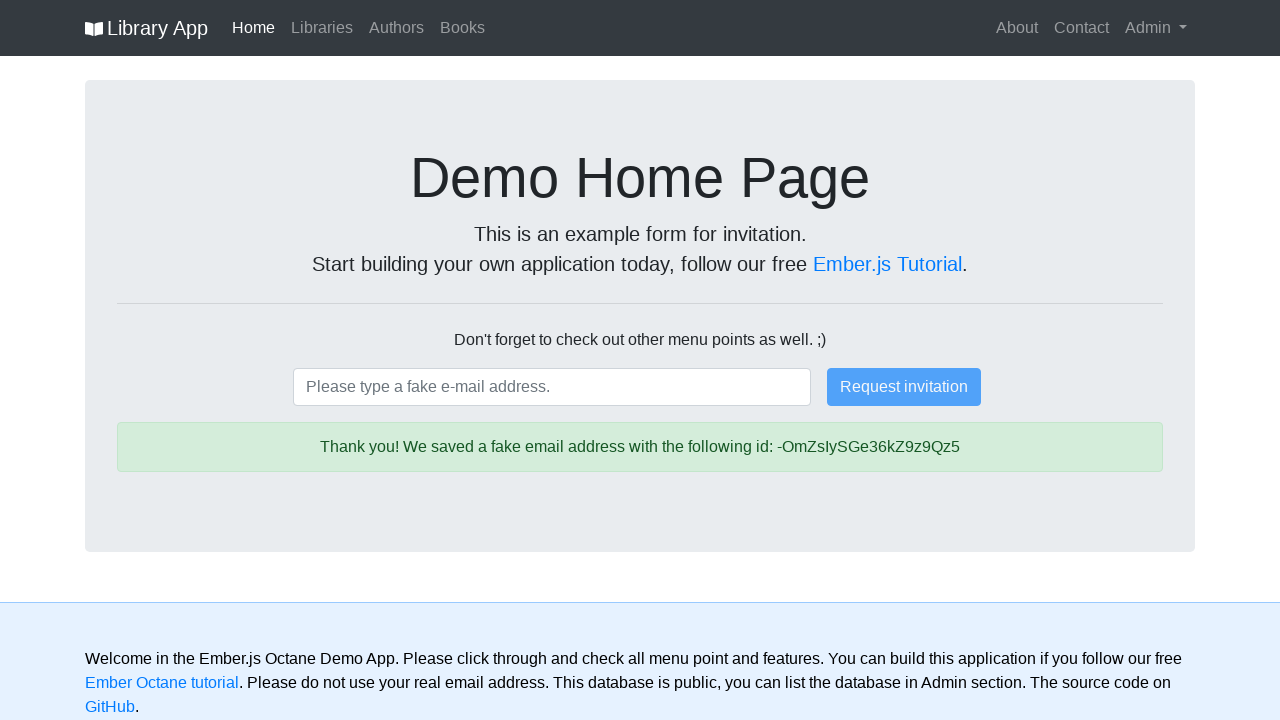